Navigates to GitHub homepage and verifies the page loads by checking the page title

Starting URL: https://github.com

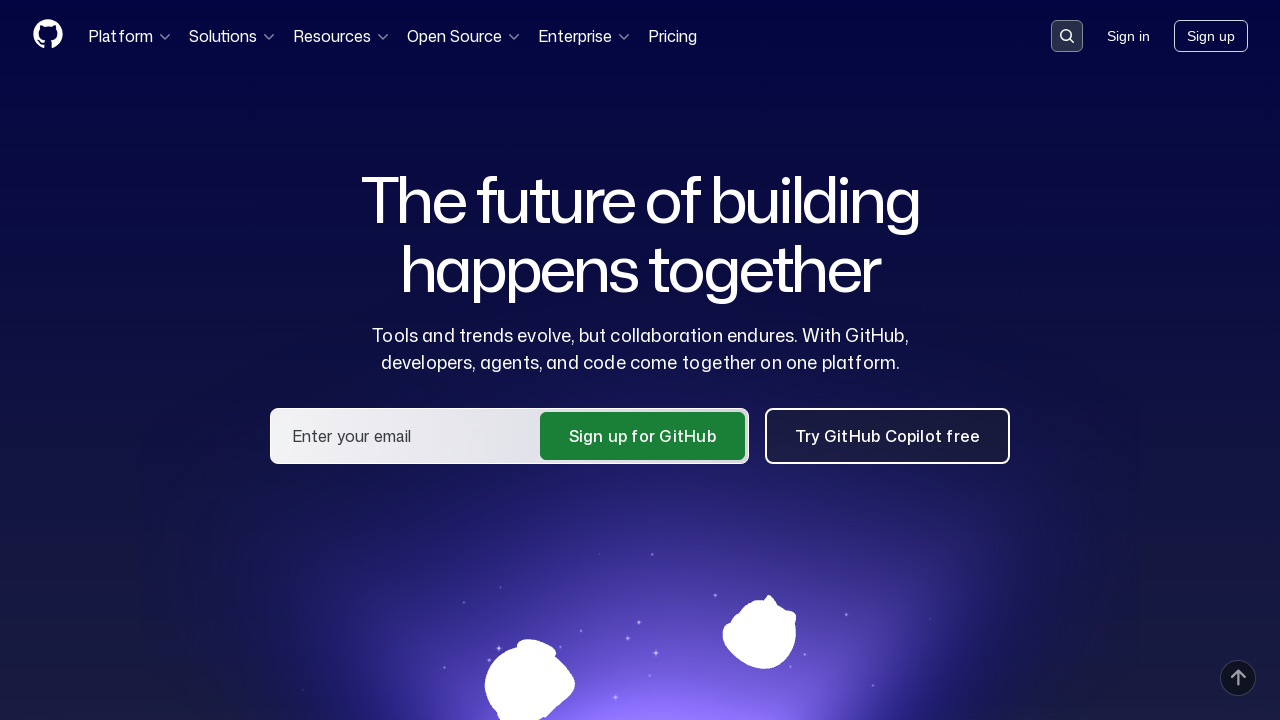

Navigated to GitHub homepage
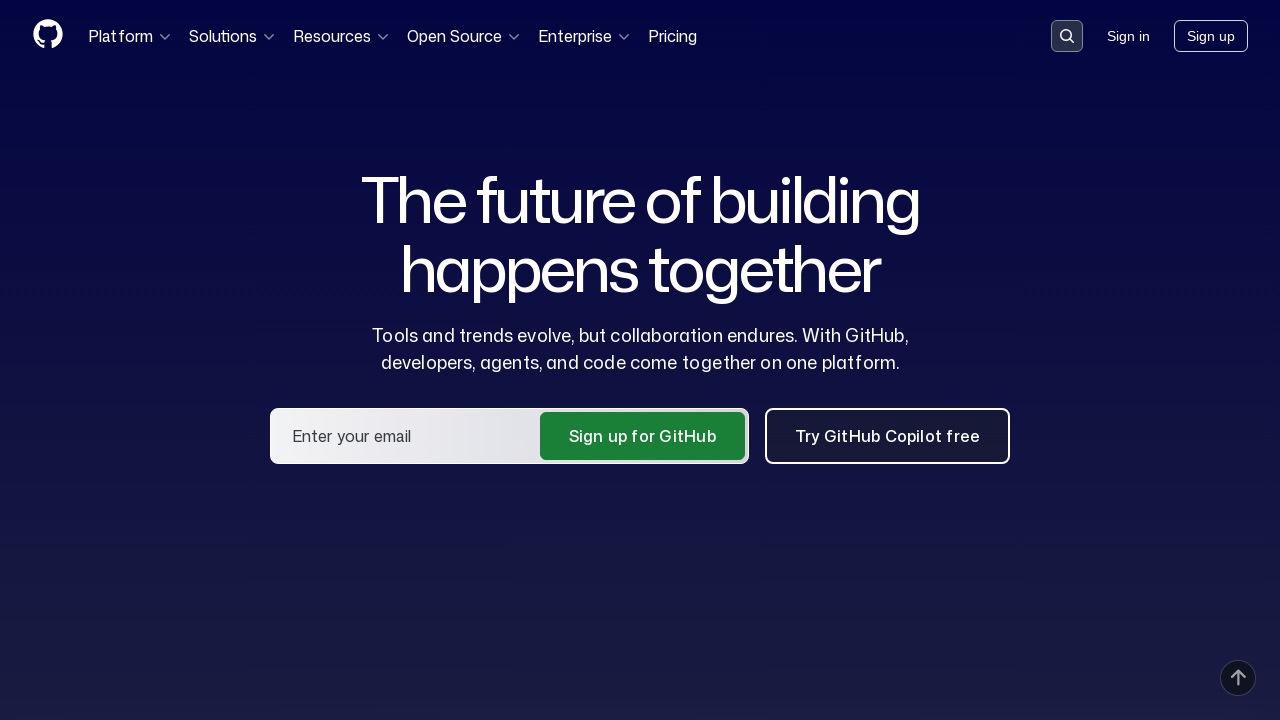

Page loaded and DOM content loaded
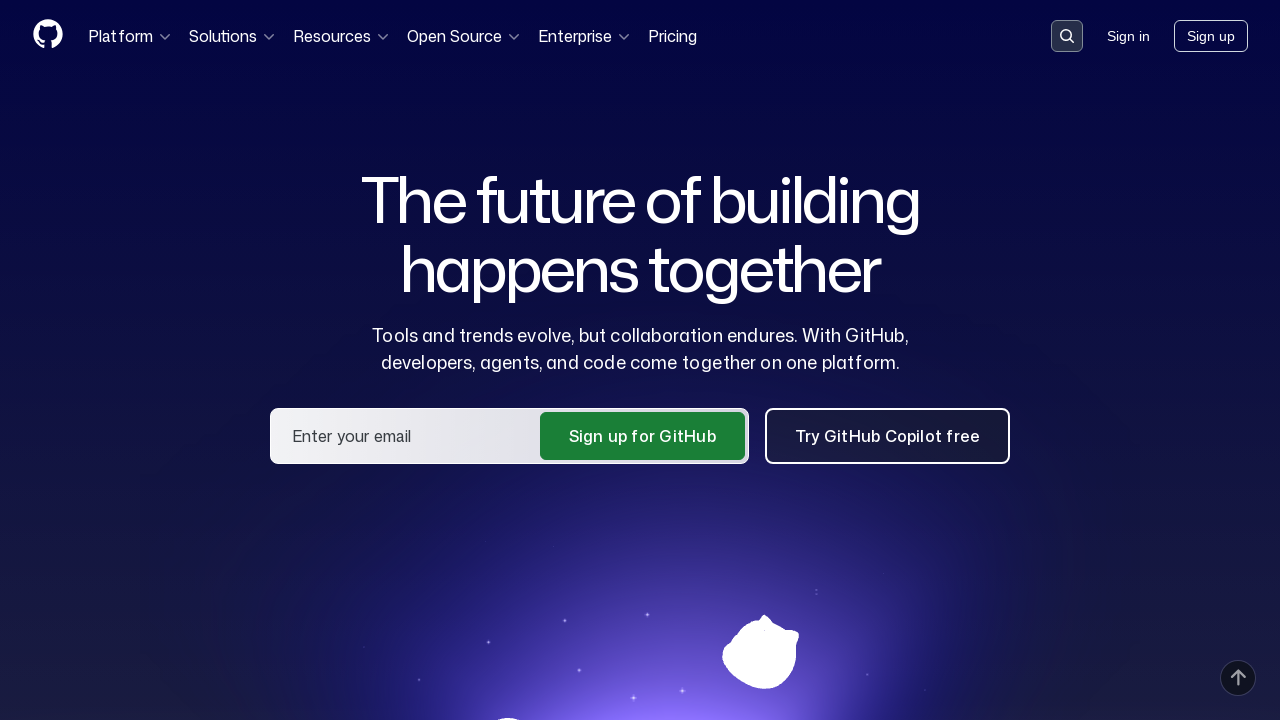

Verified page title contains 'GitHub'
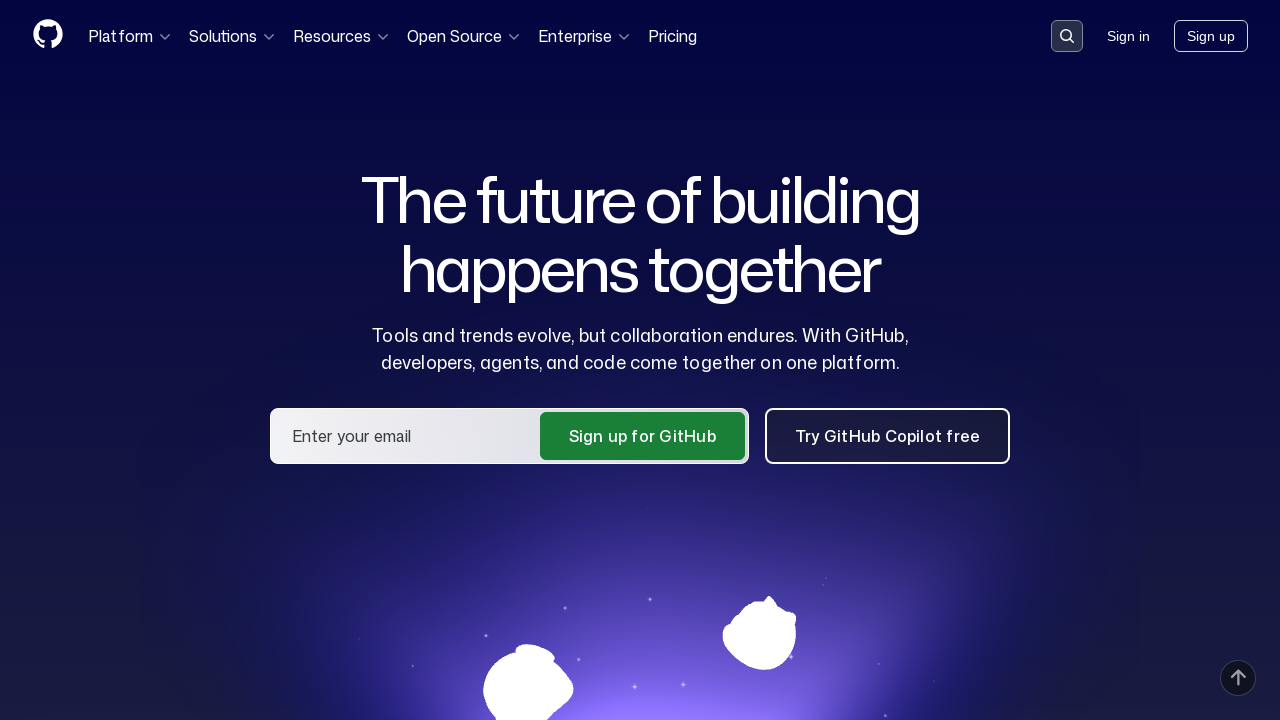

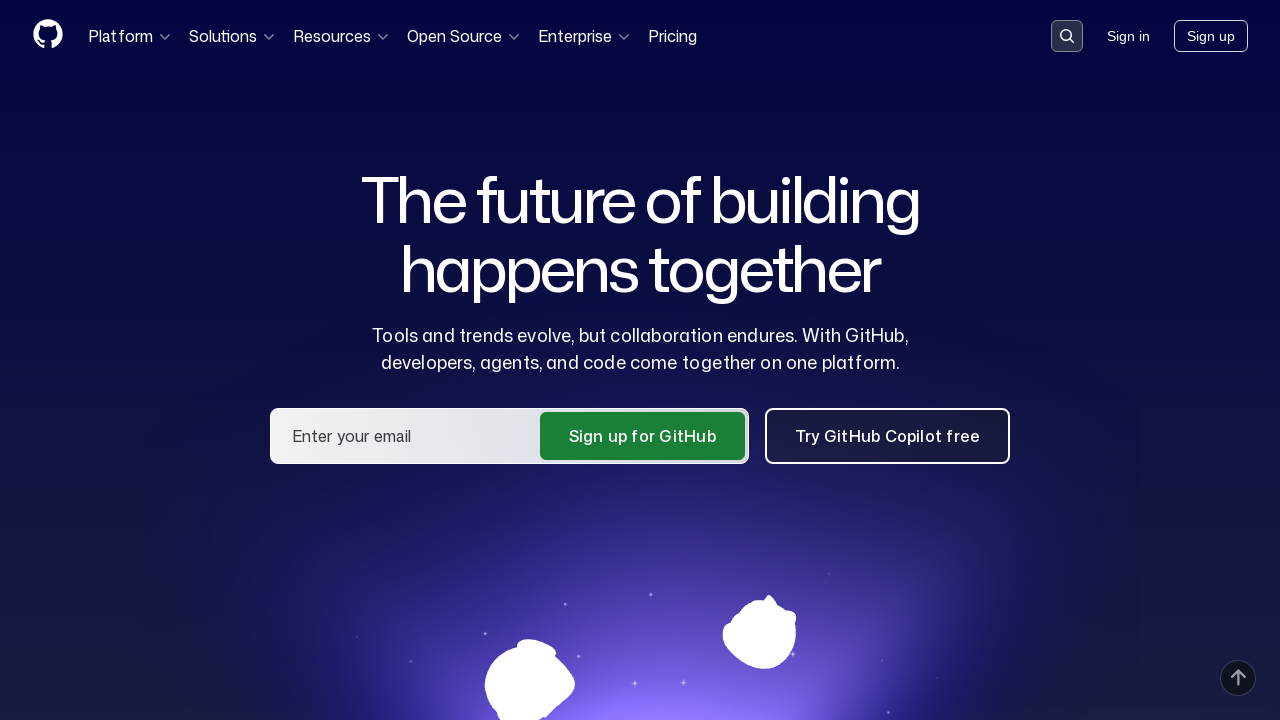